Tests basic form interaction on a training ground page by filling an input field with text and clicking a button

Starting URL: https://techstepacademy.com/training-ground

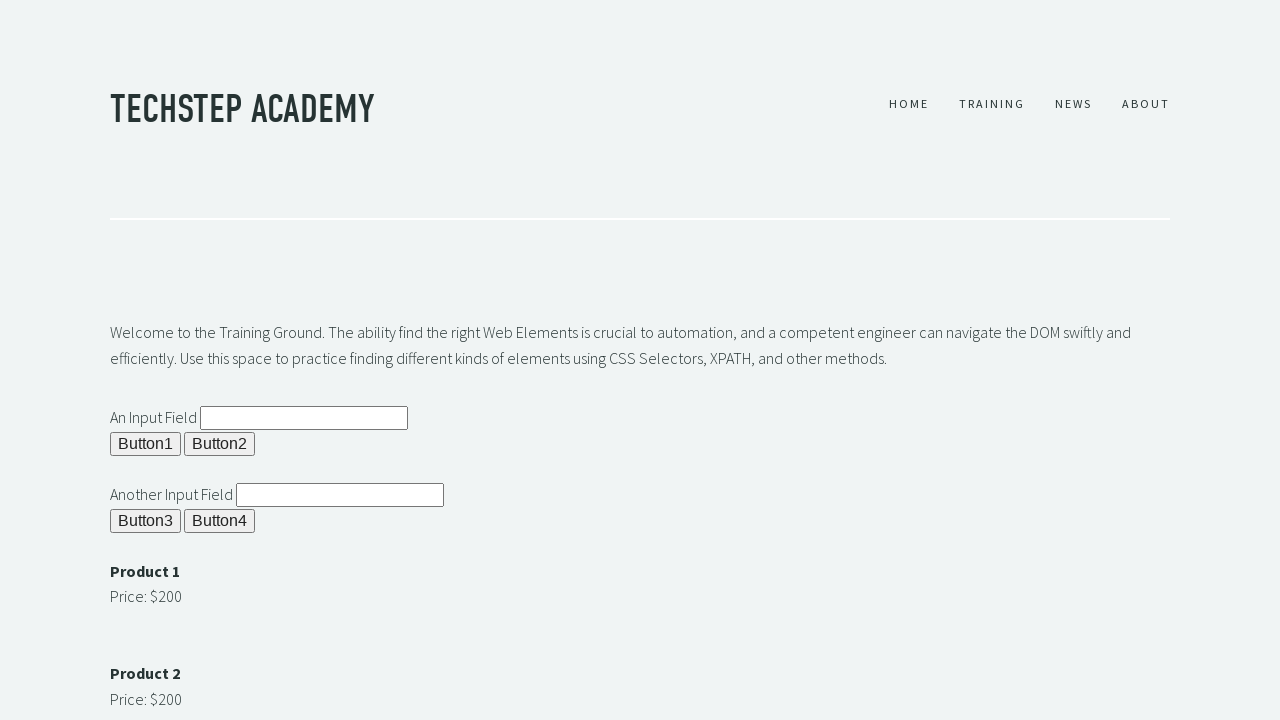

Filled input field with 'Text Text' on input[id='ipt2']
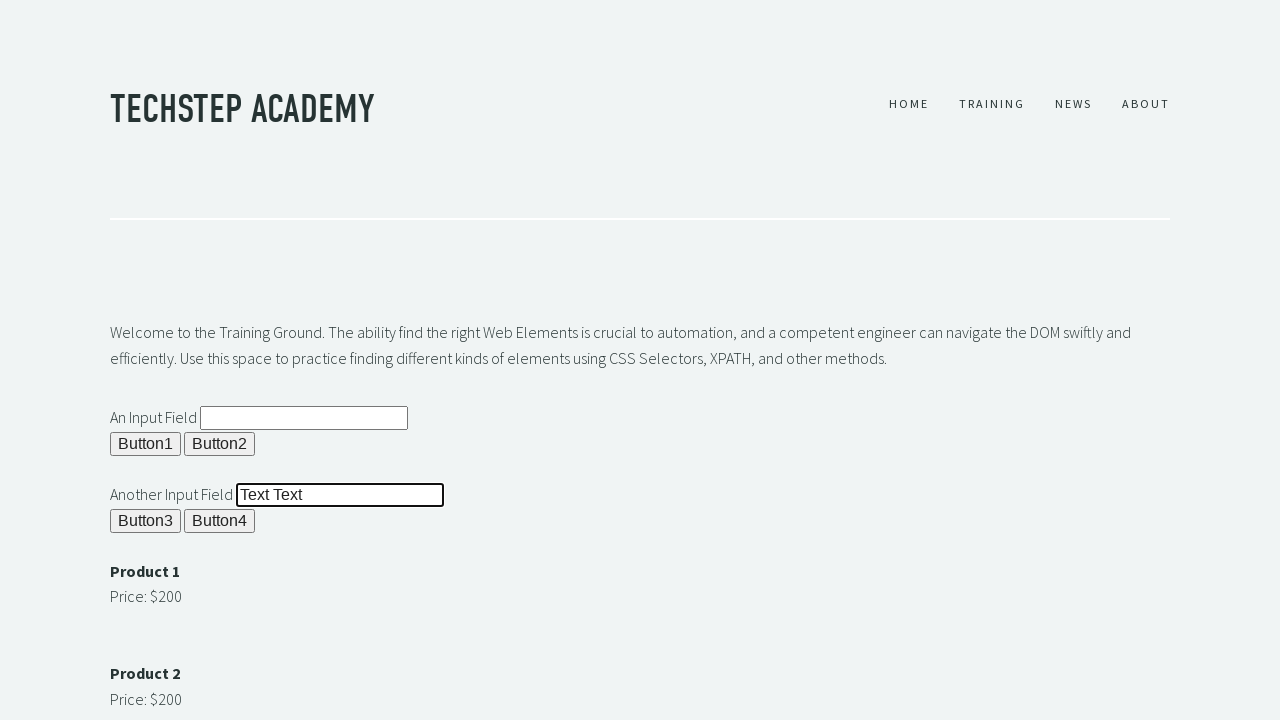

Clicked the button to submit form at (220, 521) on button[id='b4']
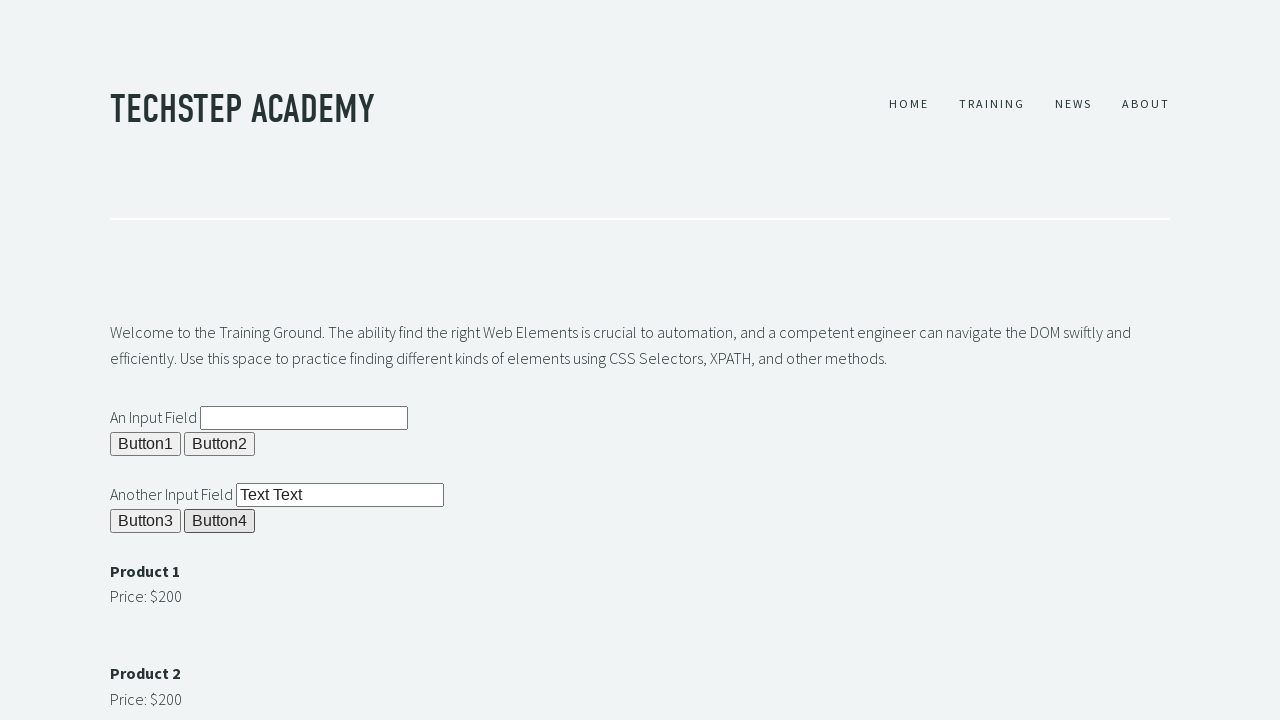

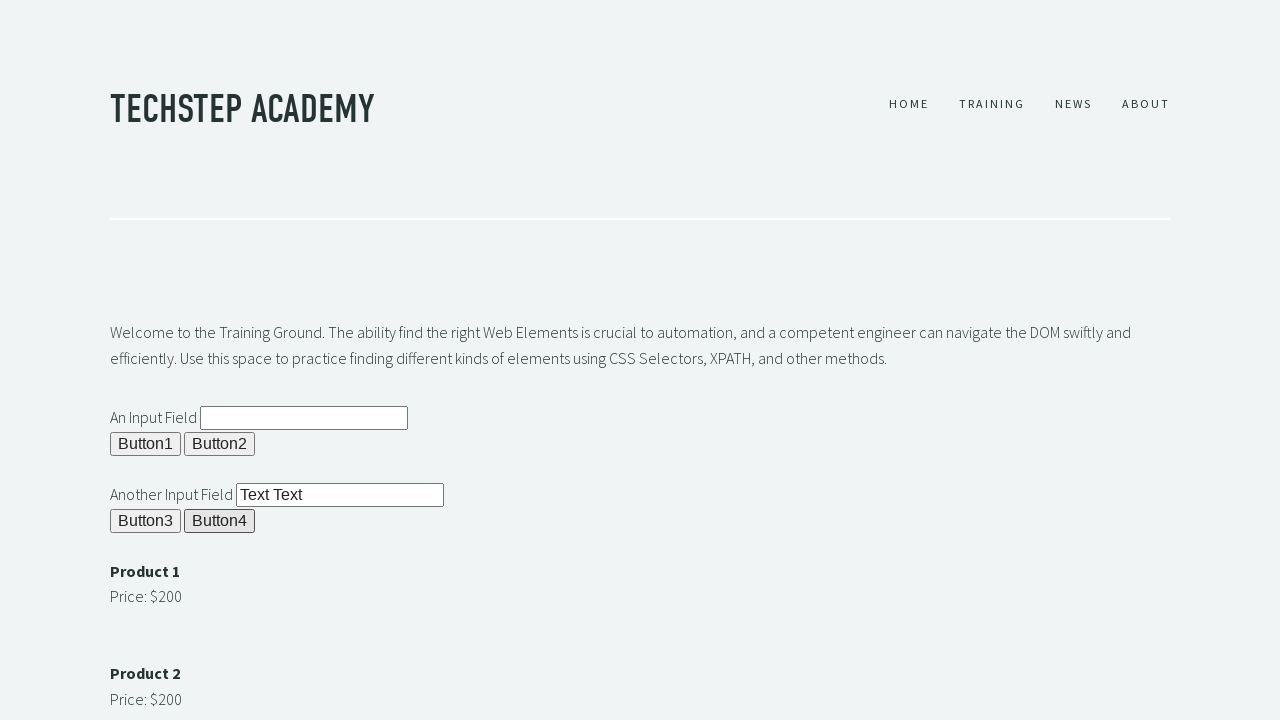